Tests JavaScript prompt alert by clicking a button that triggers a prompt, entering text, accepting it, and verifying the entered text is displayed

Starting URL: https://loopcamp.vercel.app/javascript-alerts.html

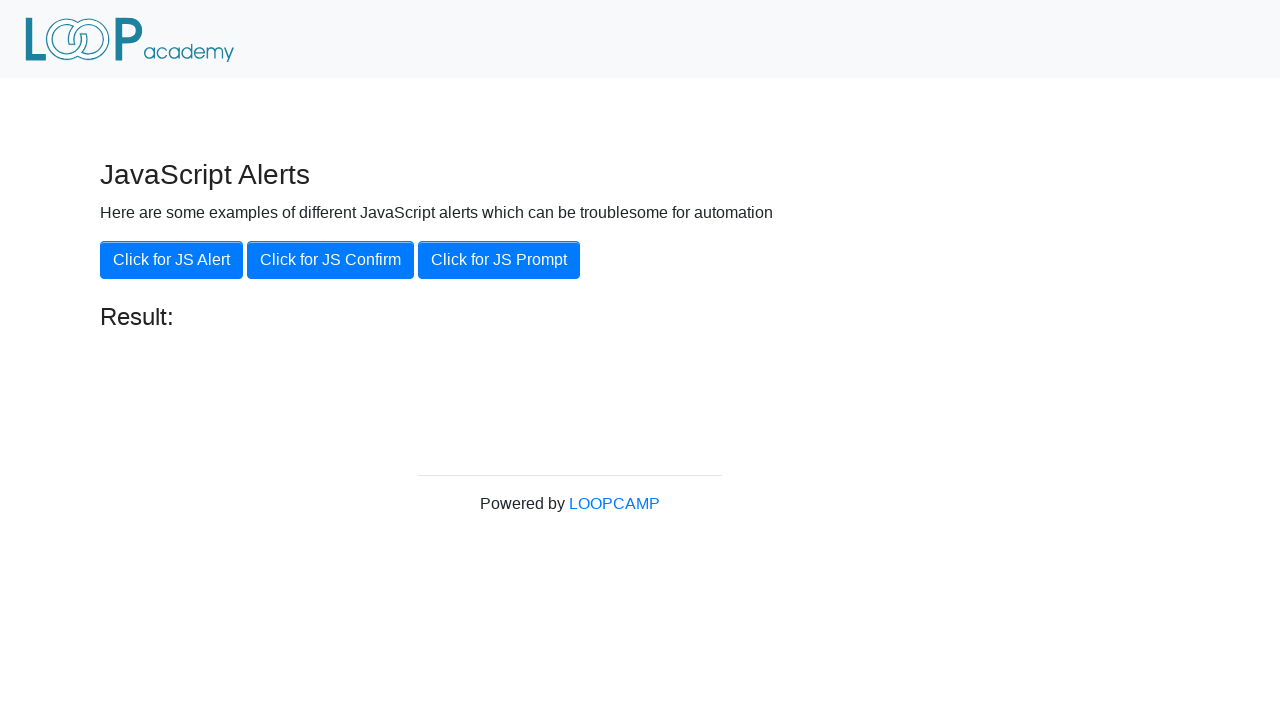

Set up dialog handler to accept prompt with 'Loop Academy'
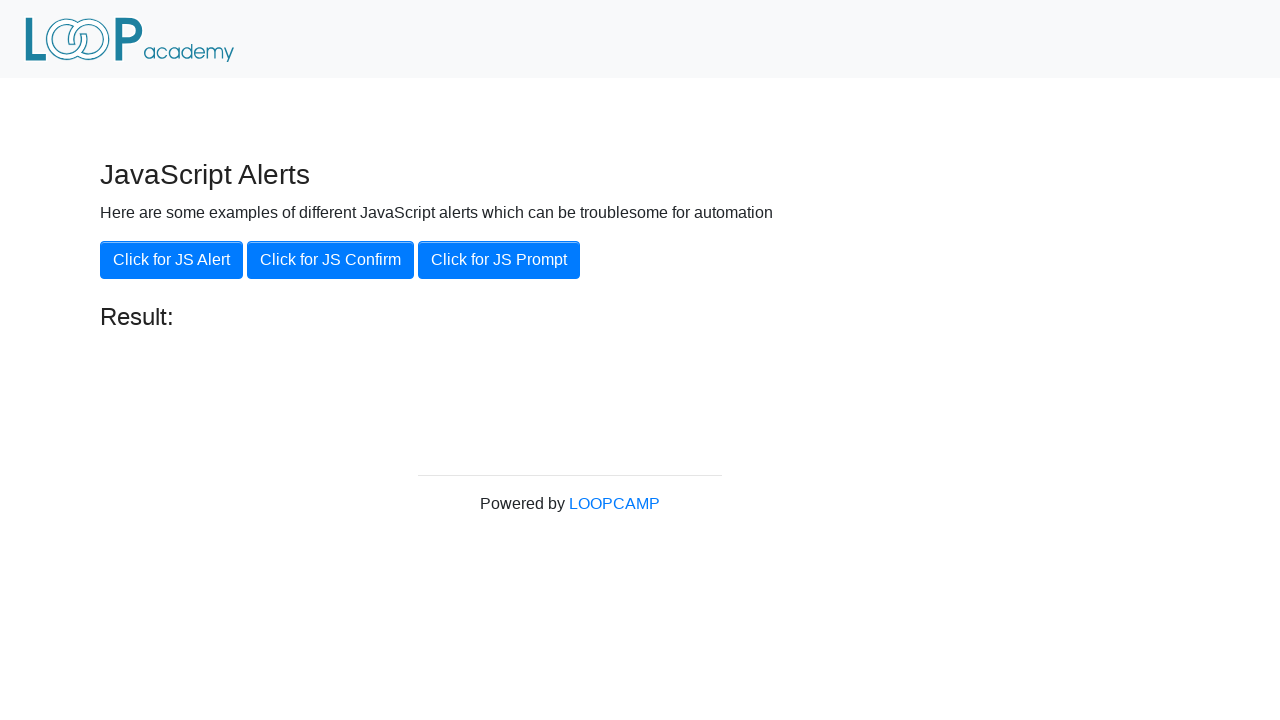

Clicked 'Click for JS Prompt' button to trigger prompt dialog at (499, 260) on xpath=//button[contains(text(),'Click for JS Prompt')]
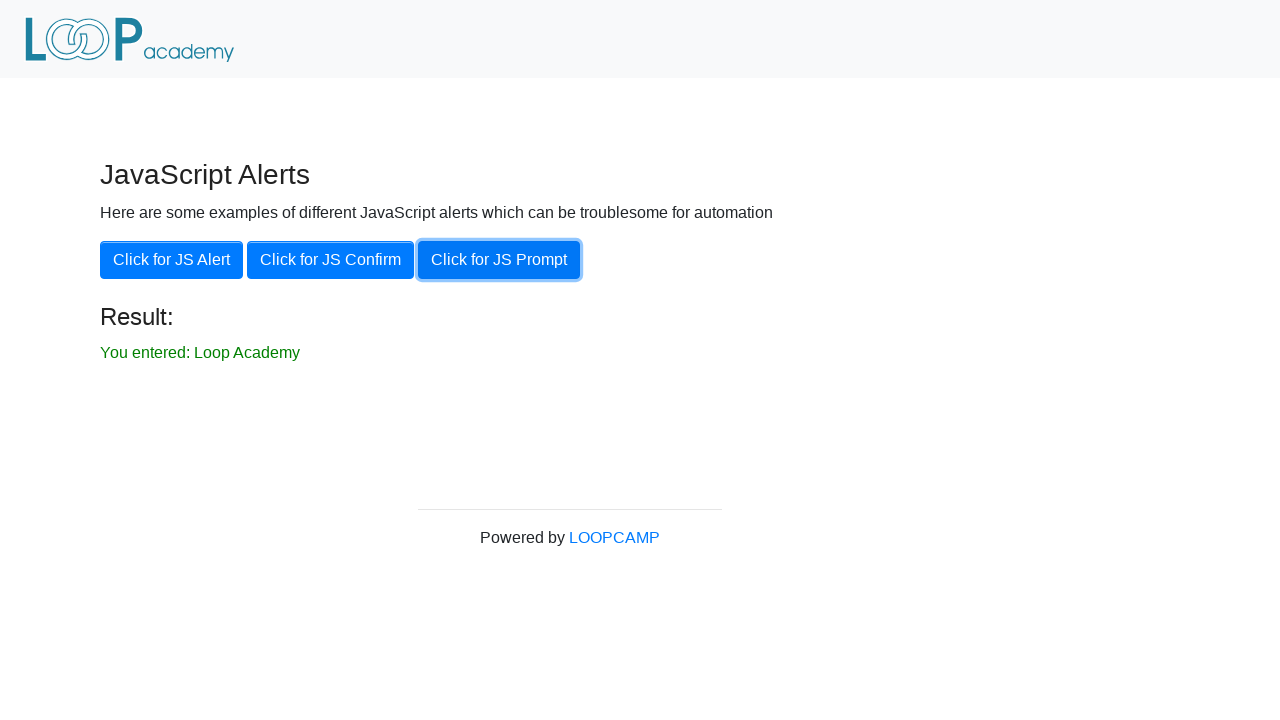

Result message element loaded on page
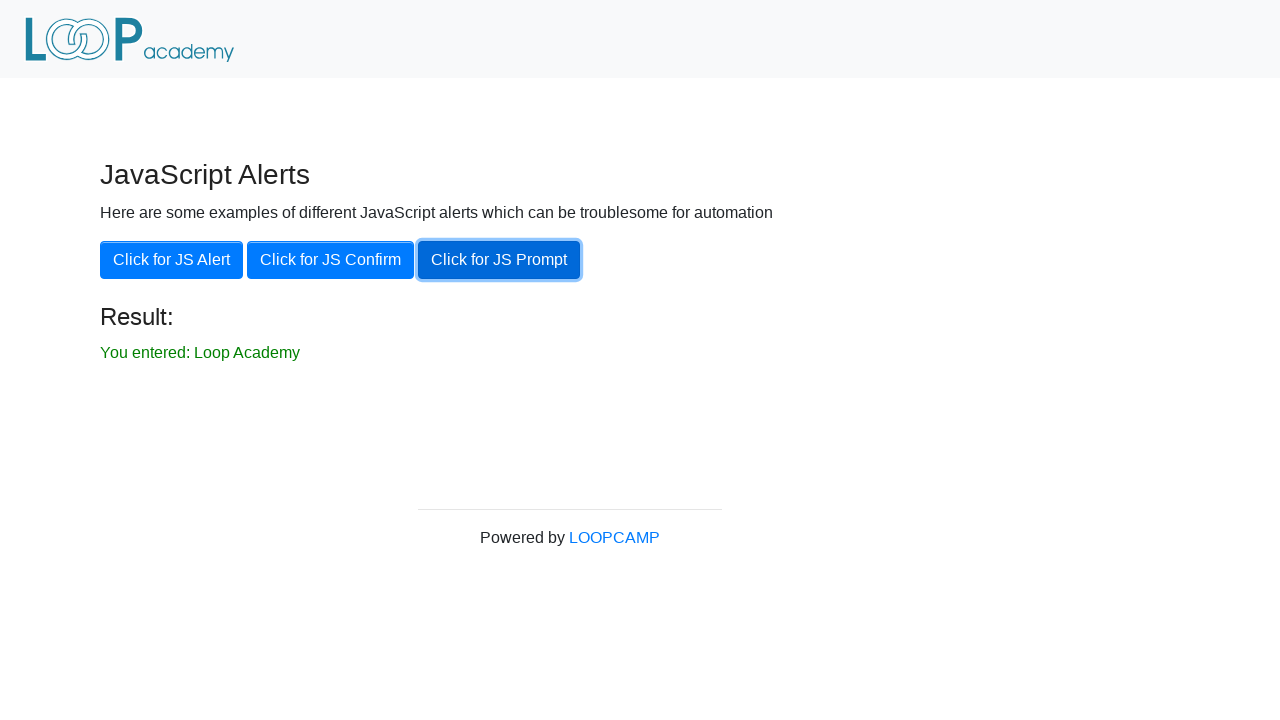

Retrieved result text from page
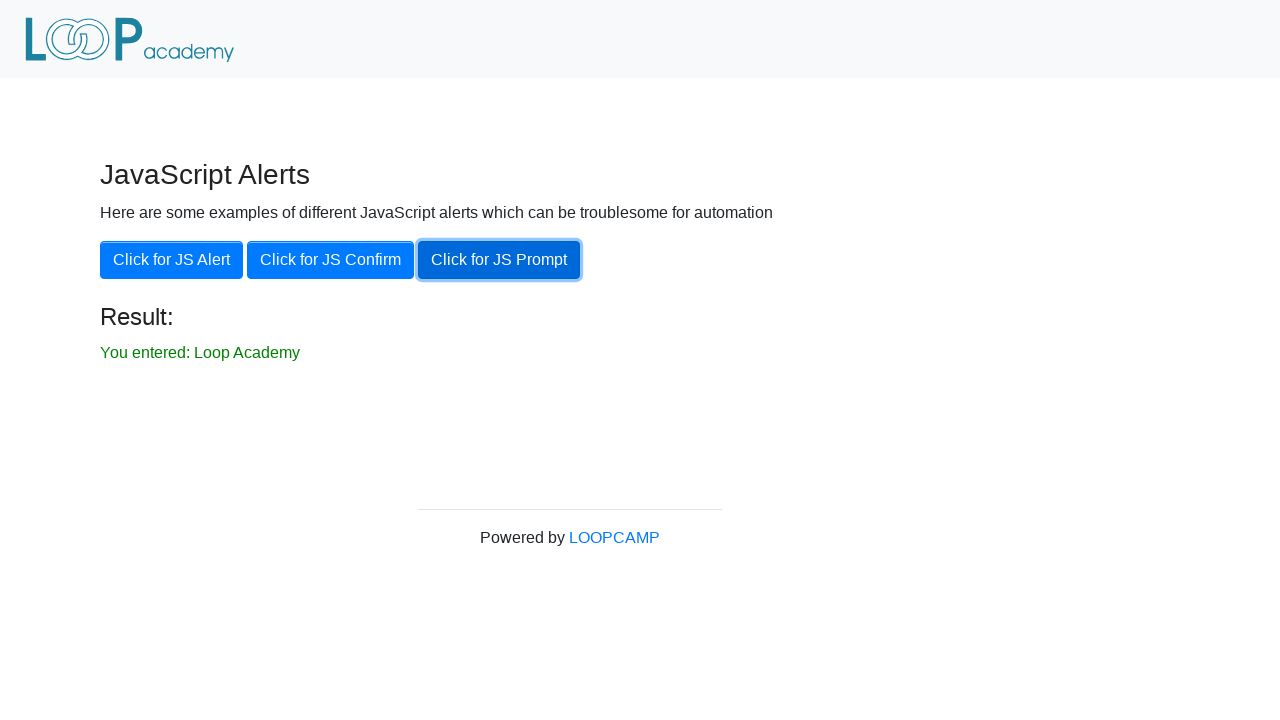

Verified result text is 'You entered: Loop Academy'
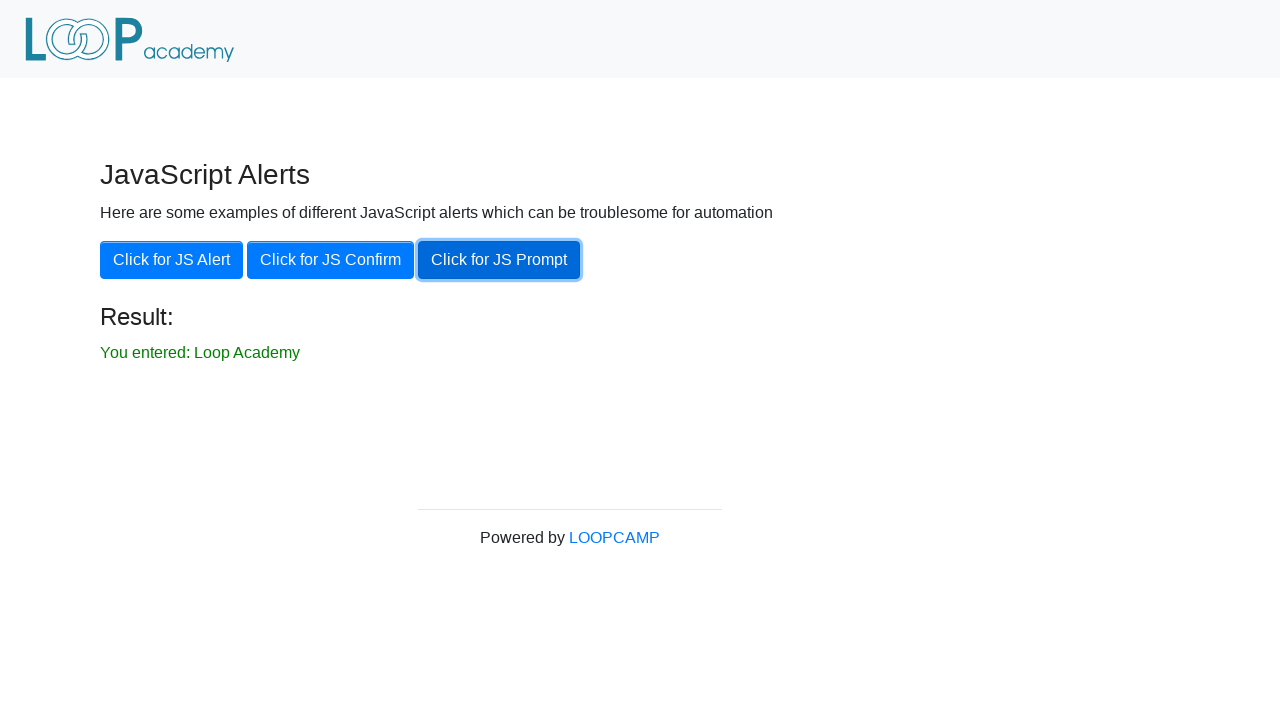

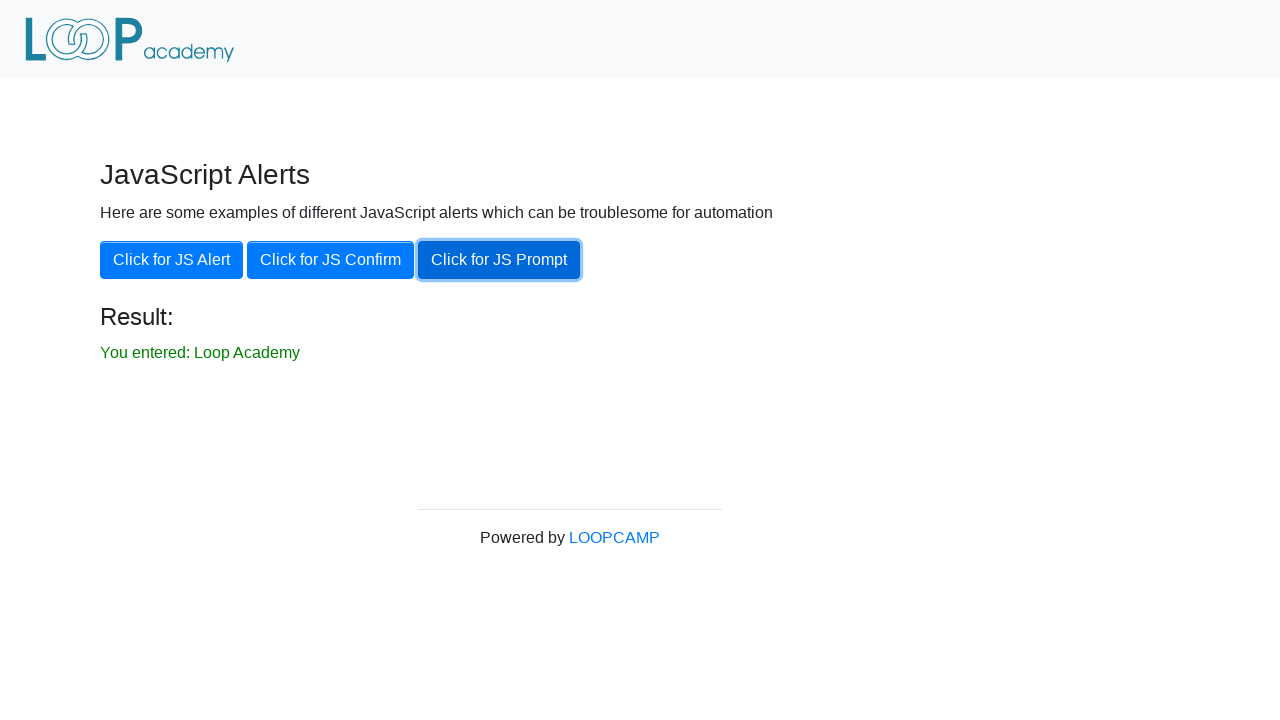